Opens the Labirint.ru bookstore website and sets a specific window size. This is a basic page load verification test.

Starting URL: https://labirint.ru

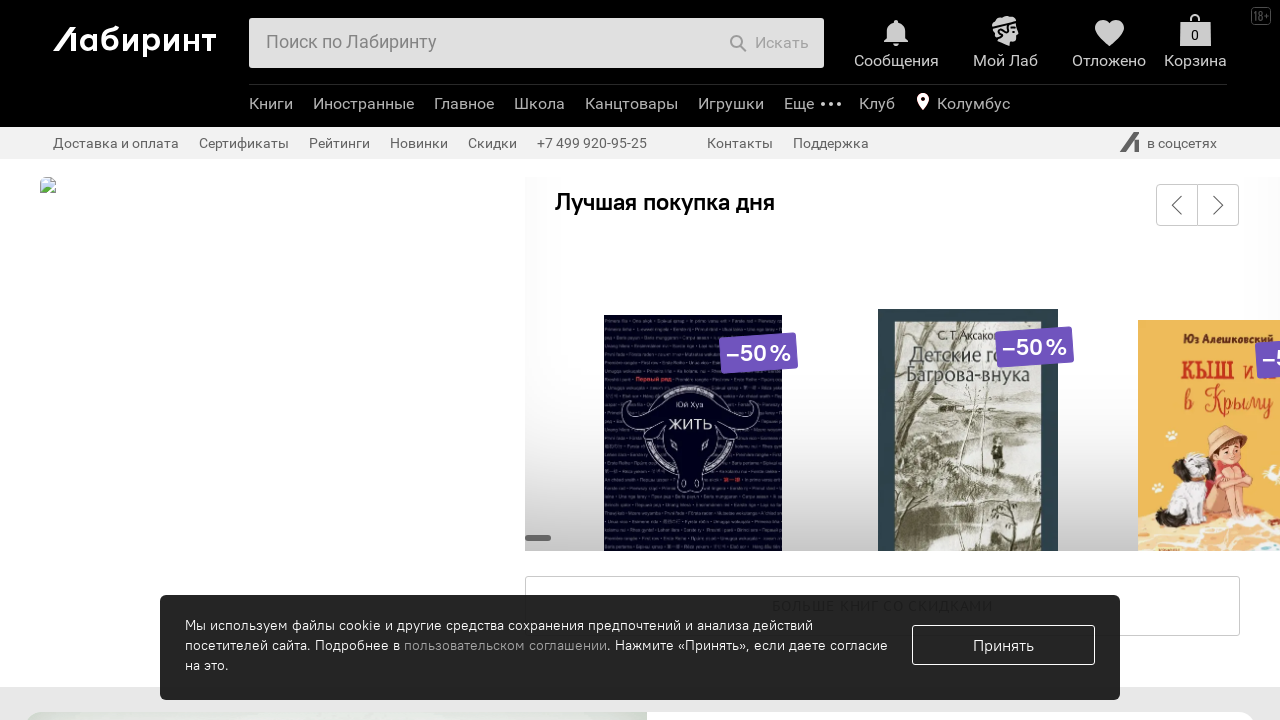

Set viewport size to 1000x600
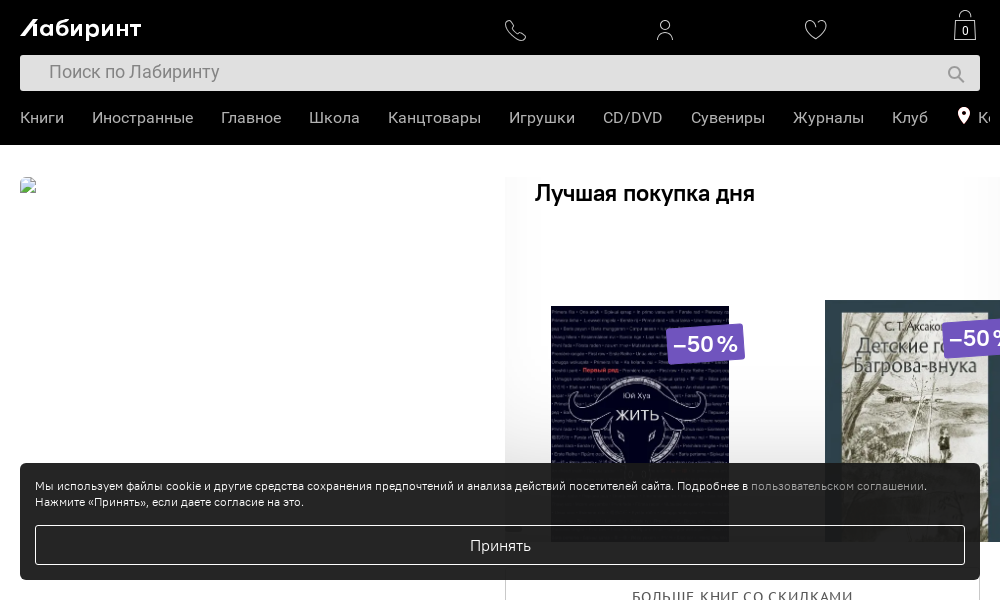

Page DOM content loaded
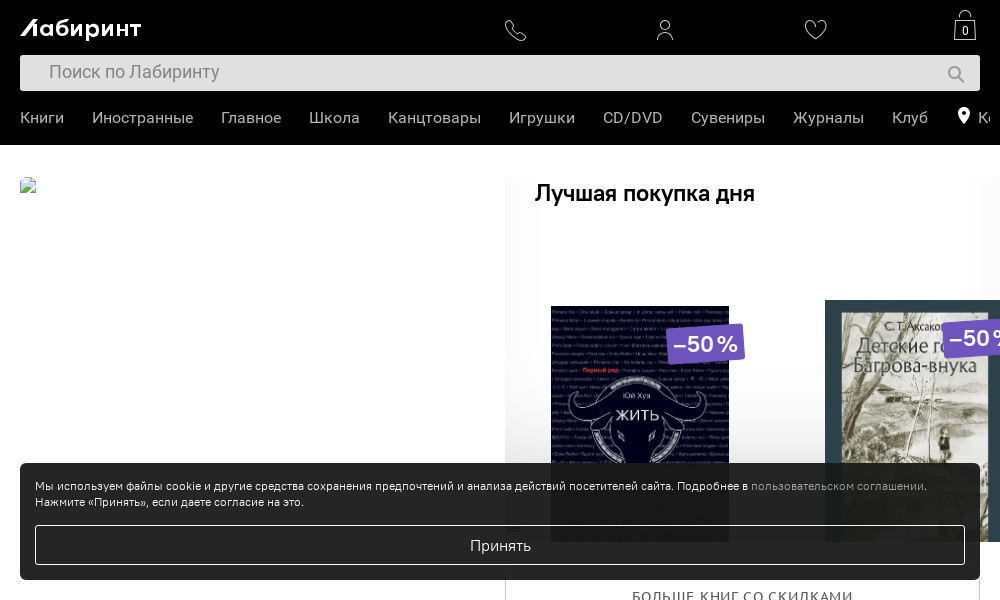

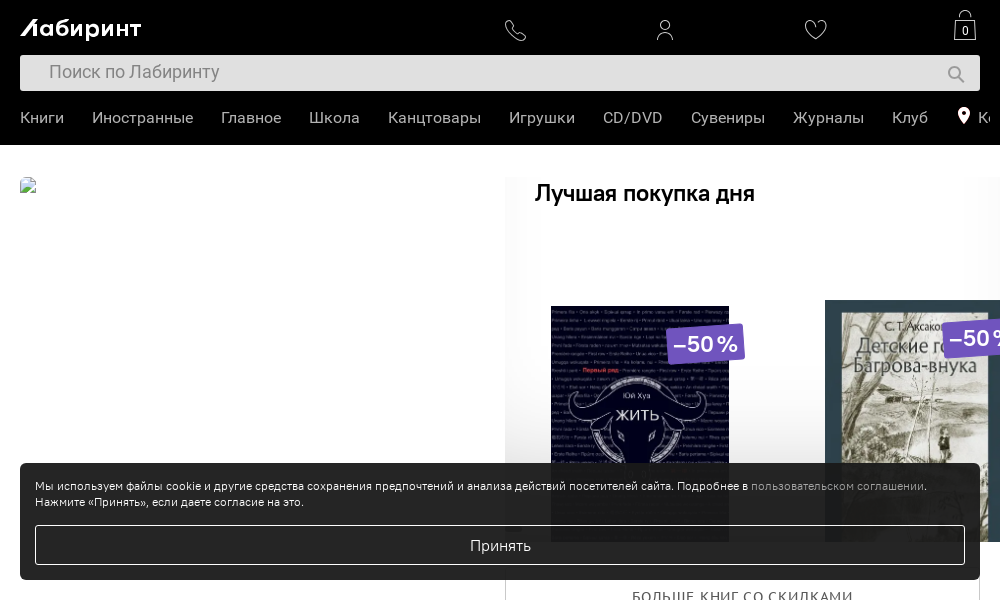